Tests JavaScript confirm dialog by clicking the confirm button and dismissing the dialog

Starting URL: https://the-internet.herokuapp.com/javascript_alerts

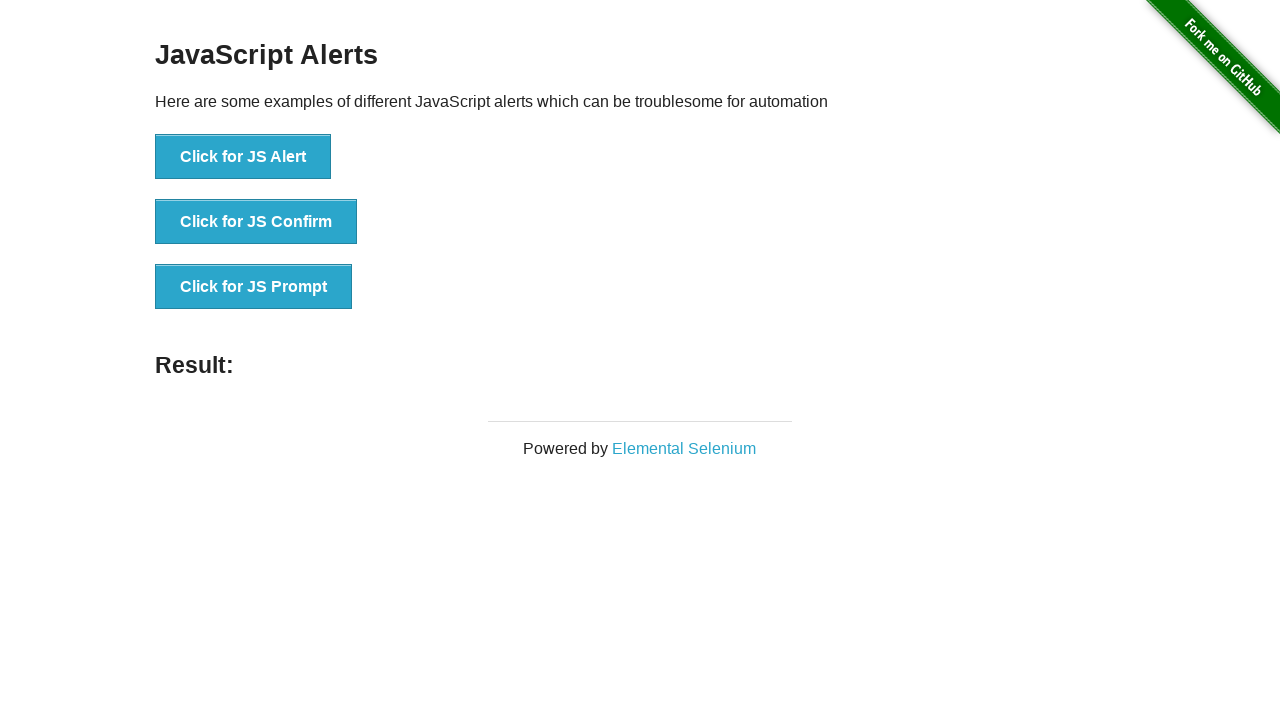

Clicked the JS Confirm button at (256, 222) on xpath=//button[@onclick="jsConfirm()"]
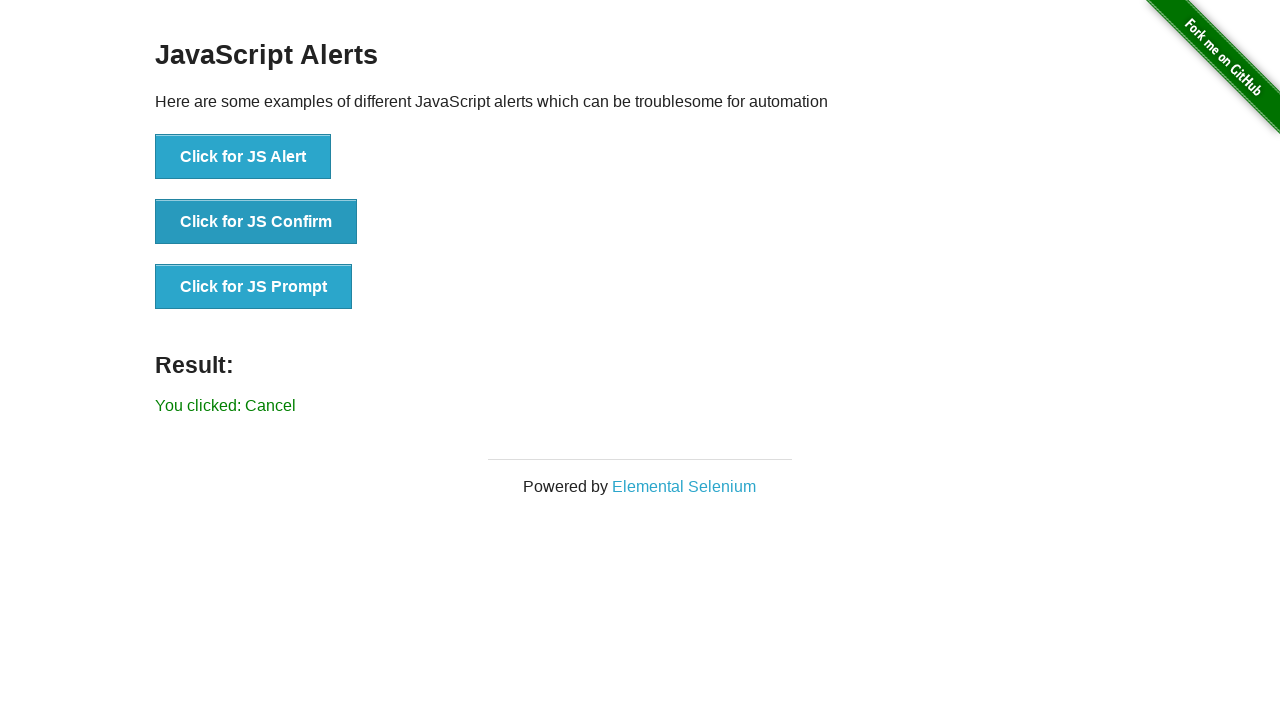

Set up dialog handler to dismiss the confirm dialog
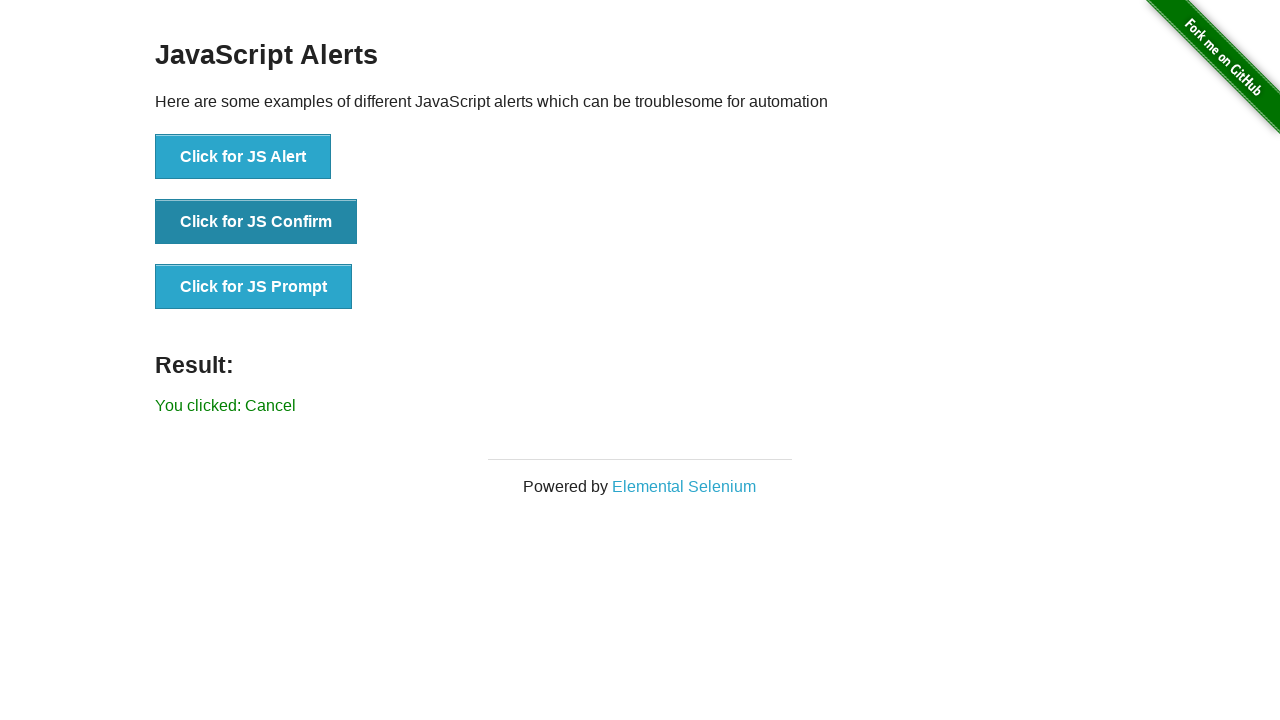

Confirmed result message appeared after dismissing dialog
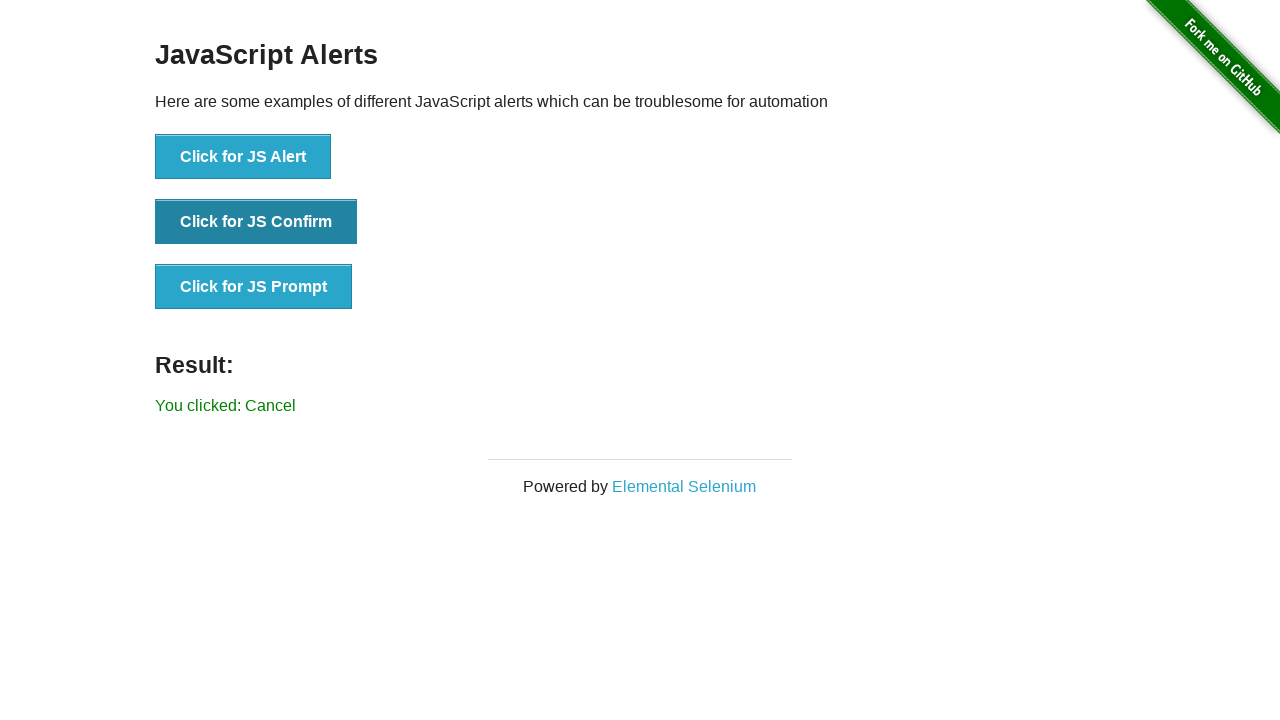

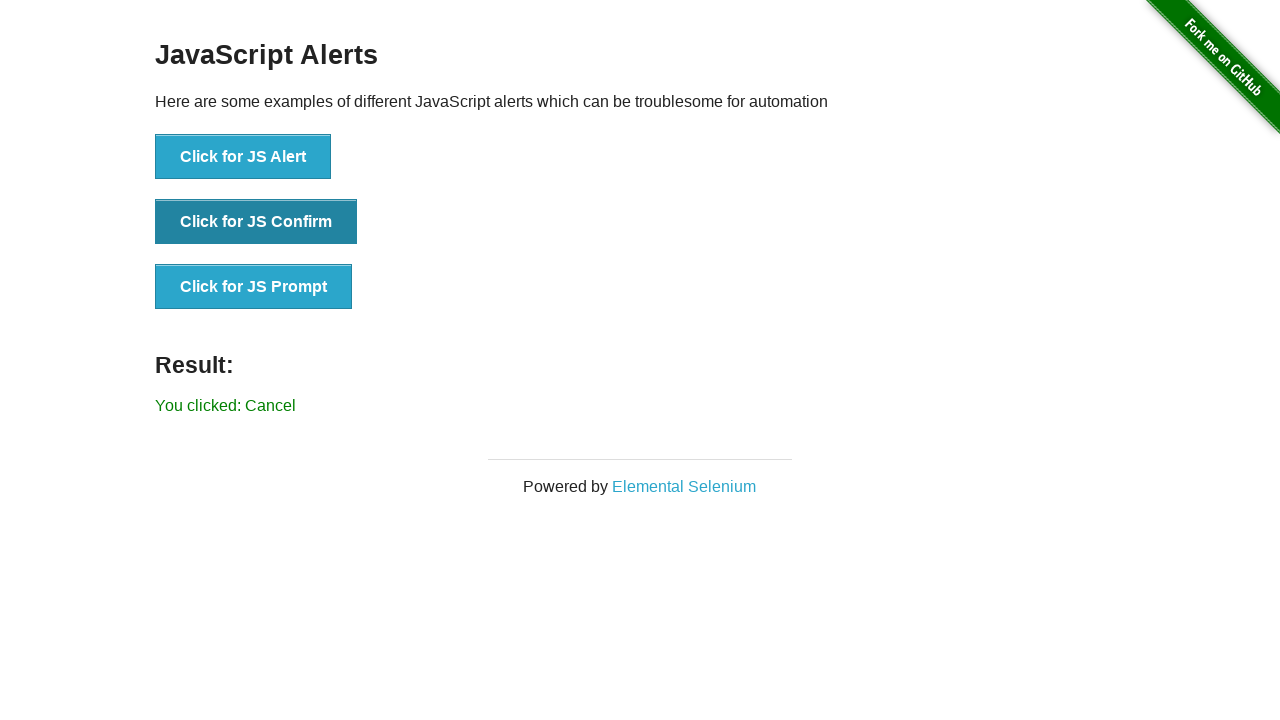